Tests a web form by filling in text fields and textarea, then submitting the form and verifying the success message

Starting URL: https://www.selenium.dev/selenium/web/web-form.html

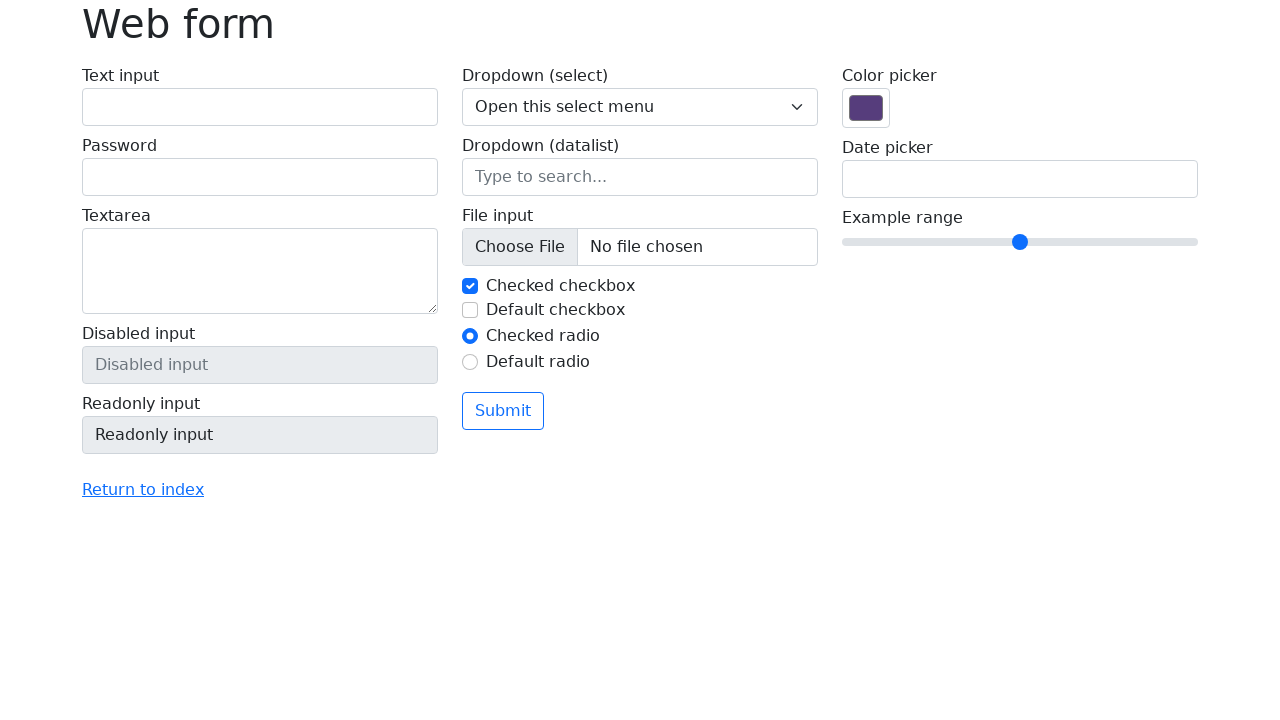

Filled text field with 'Selenium' on input[name='my-text']
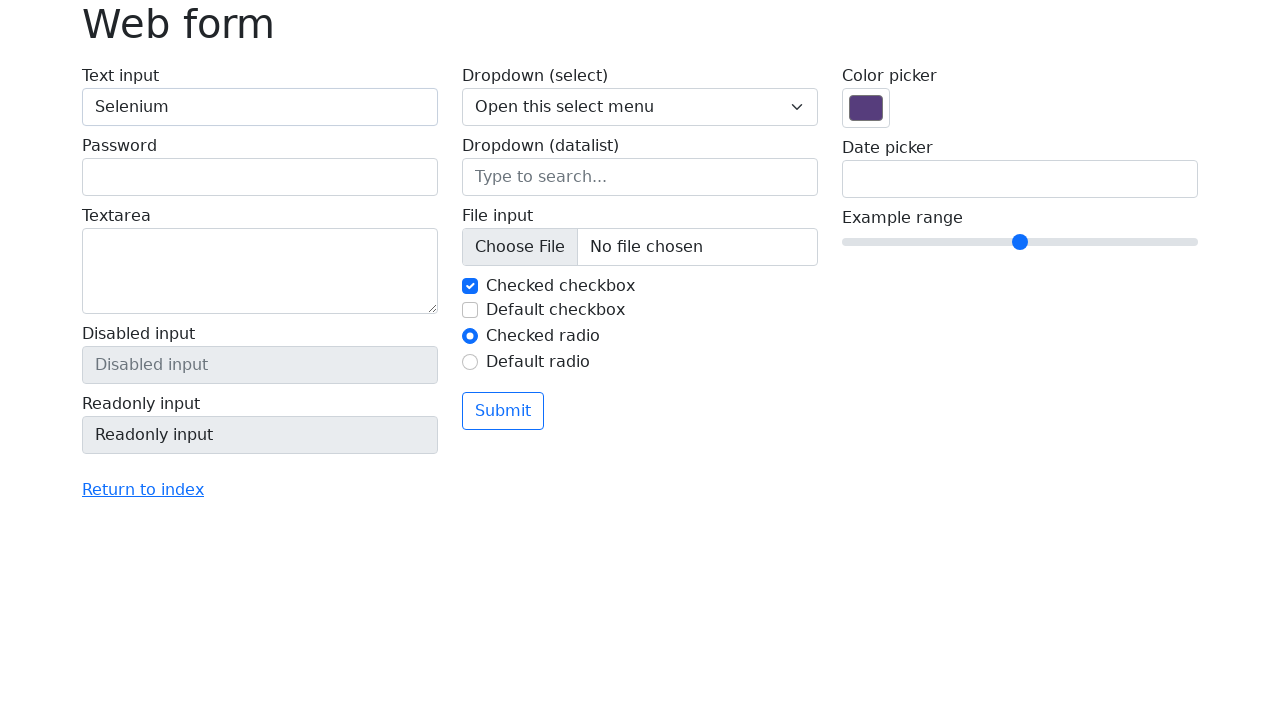

Filled textarea field with 'Julia' on textarea[name='my-textarea']
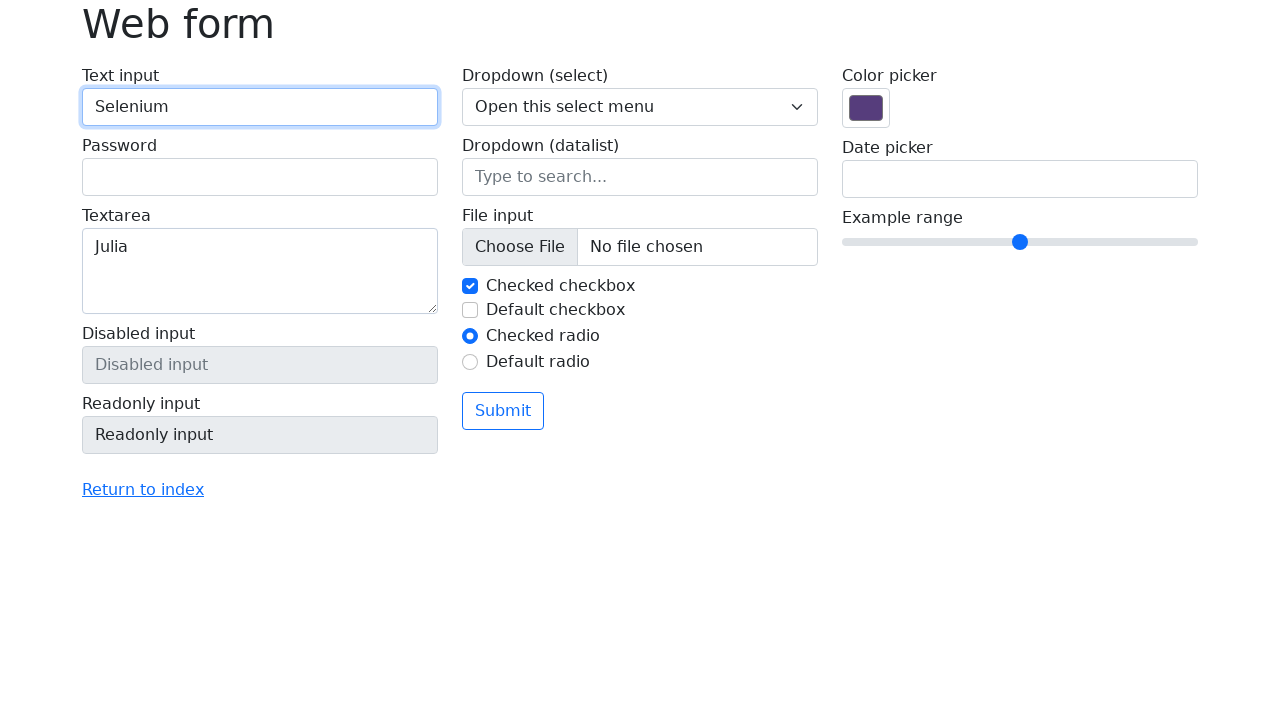

Clicked submit button to submit the form at (503, 411) on button
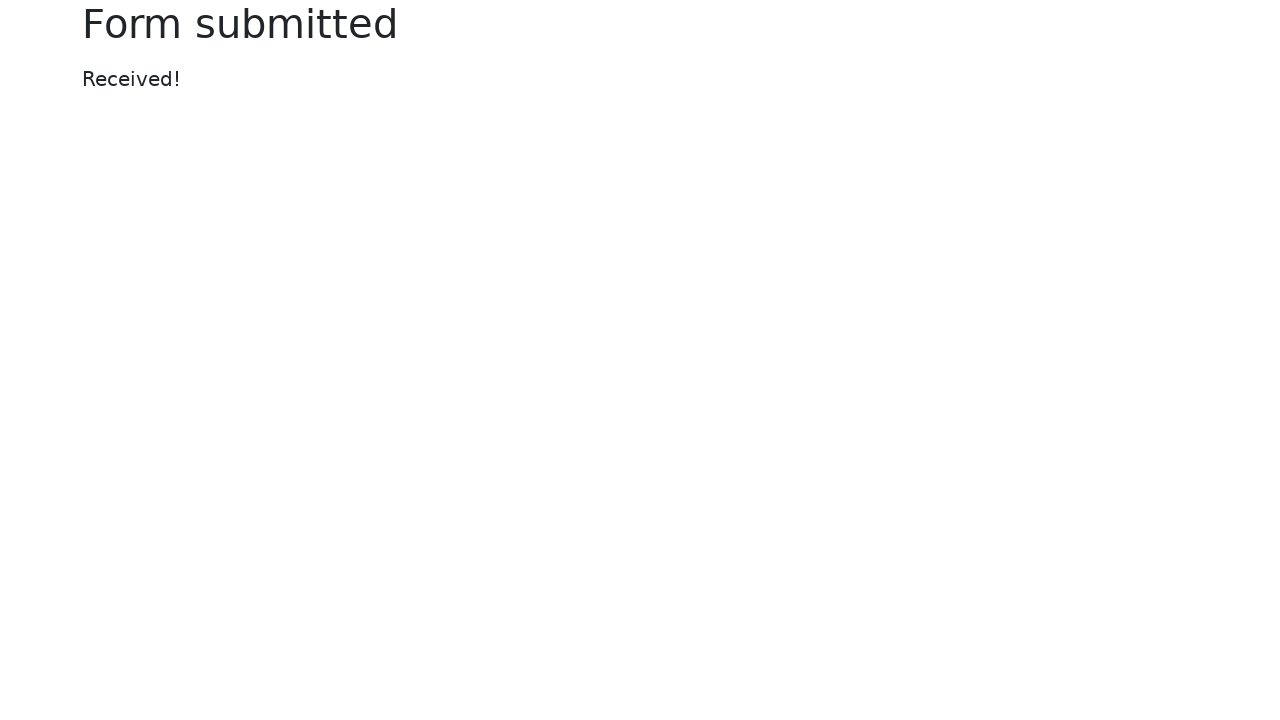

Success message appeared after form submission
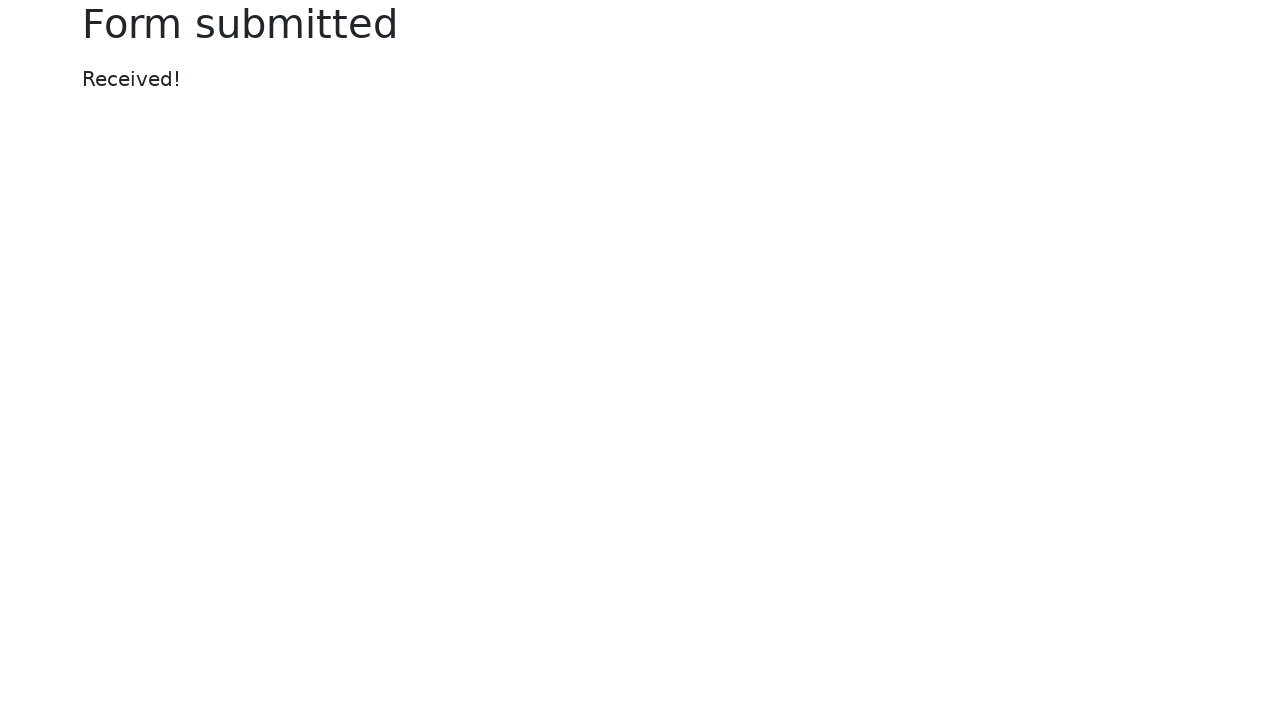

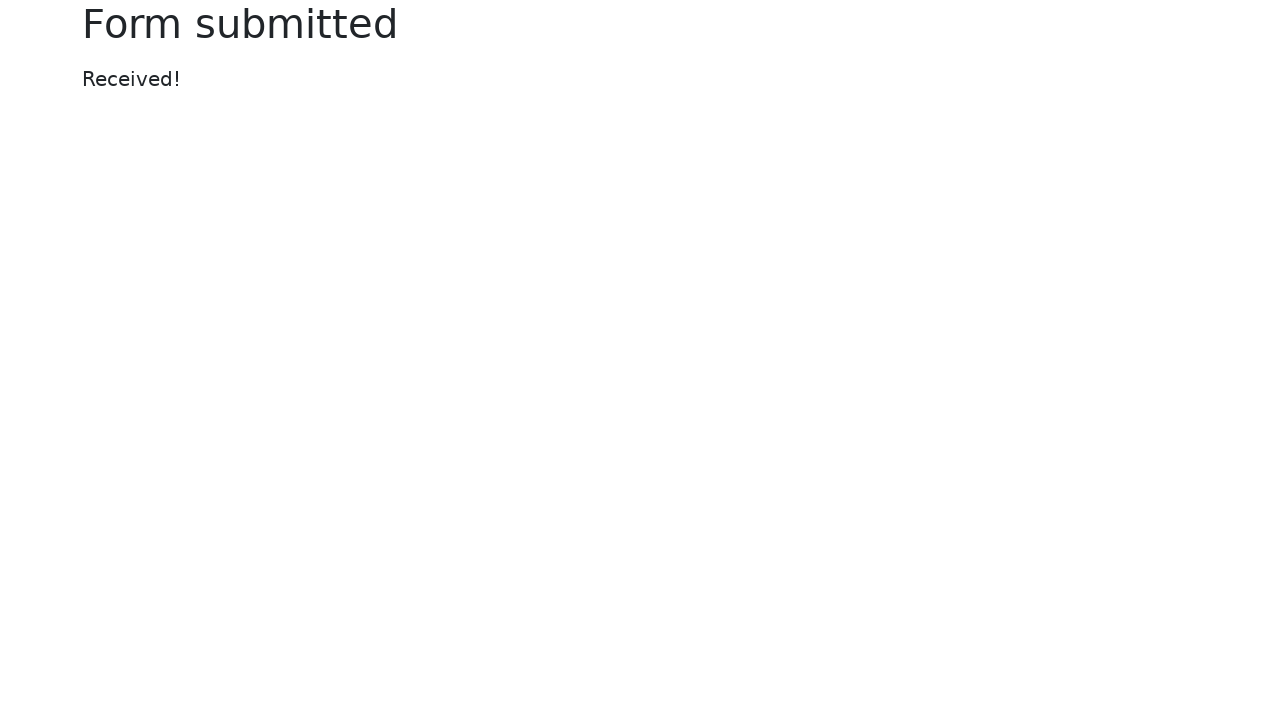